Tests that email with space is rejected in the registration form

Starting URL: https://davi-vert.vercel.app/index.html

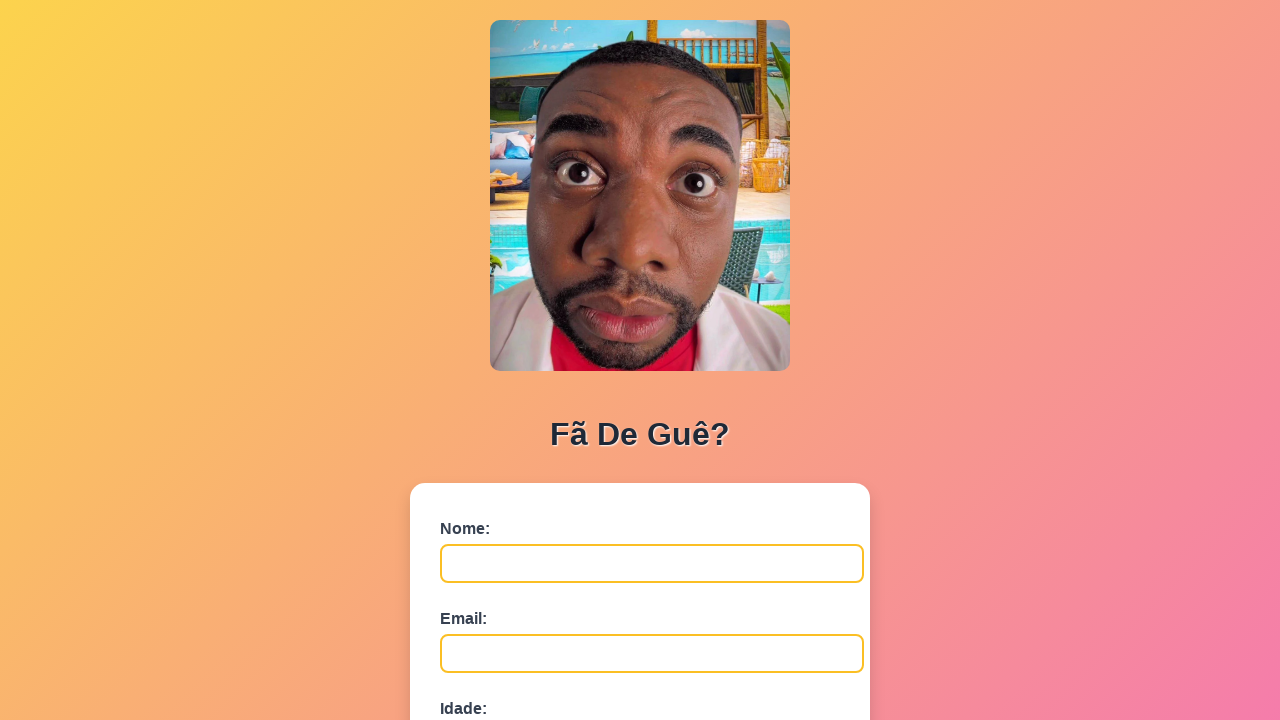

Cleared localStorage
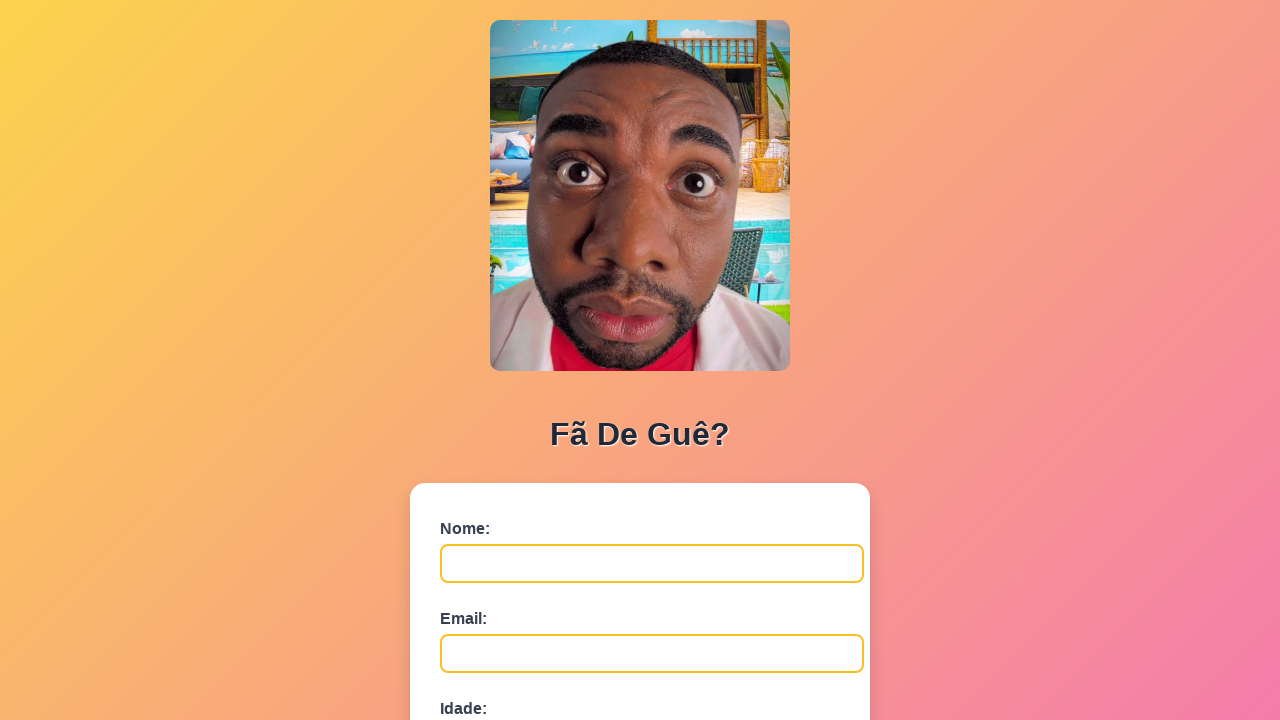

Filled name field with 'Mariana Souza' on #nome
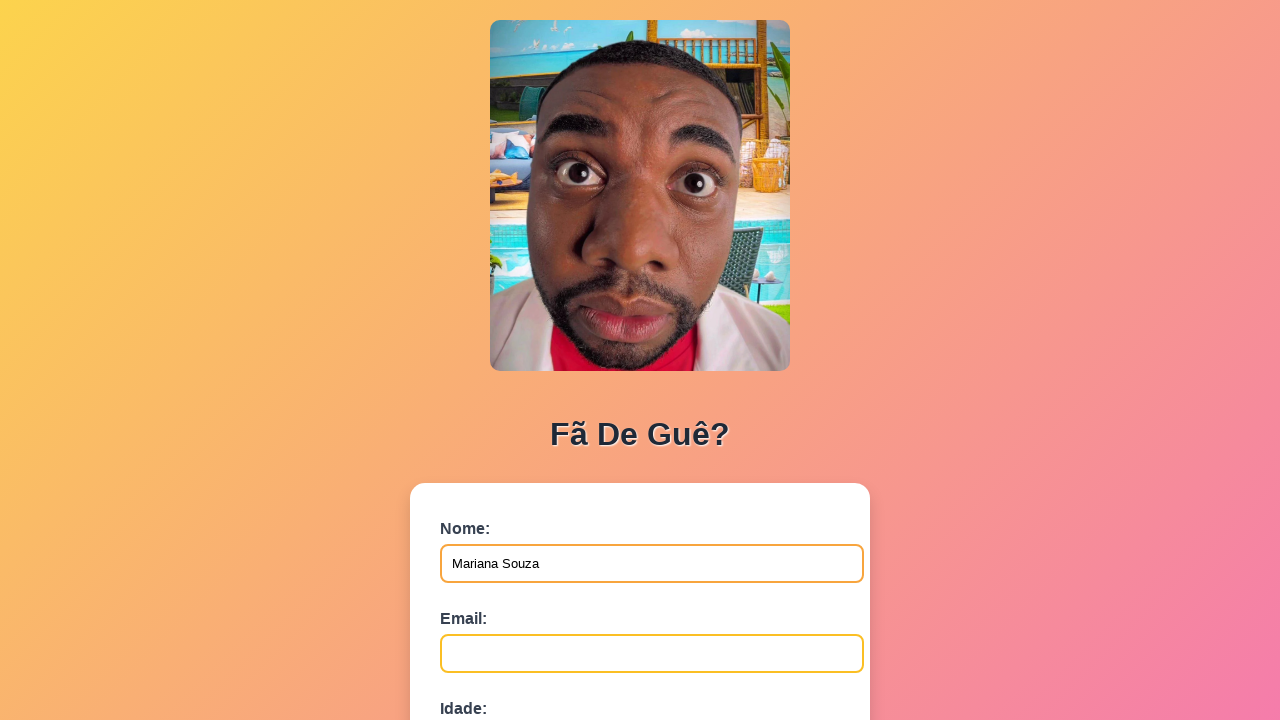

Filled email field with invalid email containing space 'email @exemplo.com' on #email
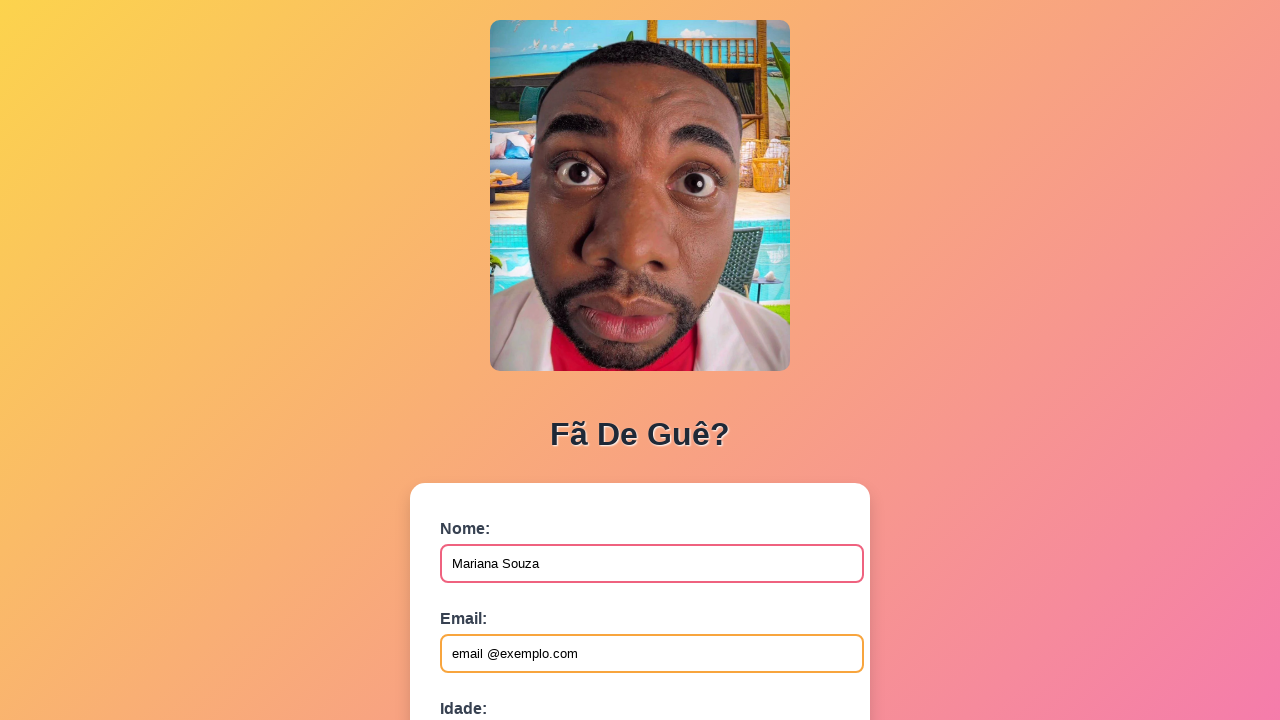

Filled age field with '28' on #idade
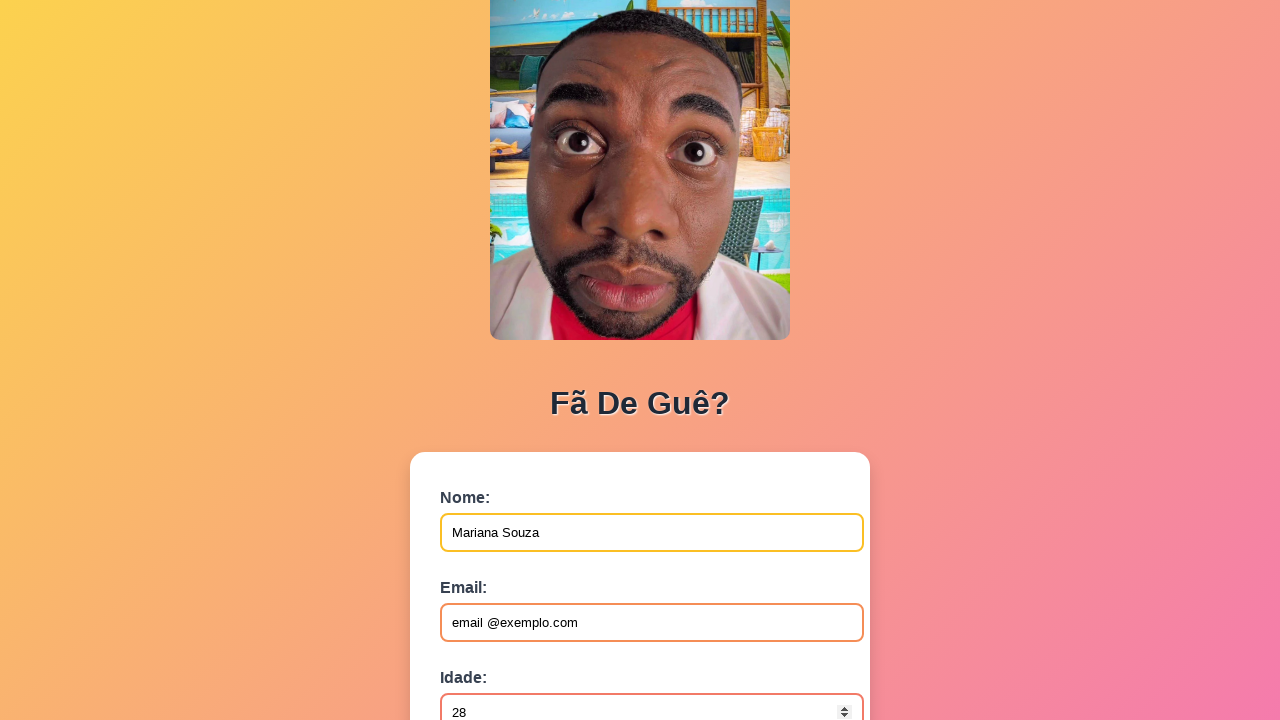

Clicked submit button to test email rejection at (490, 569) on button[type='submit']
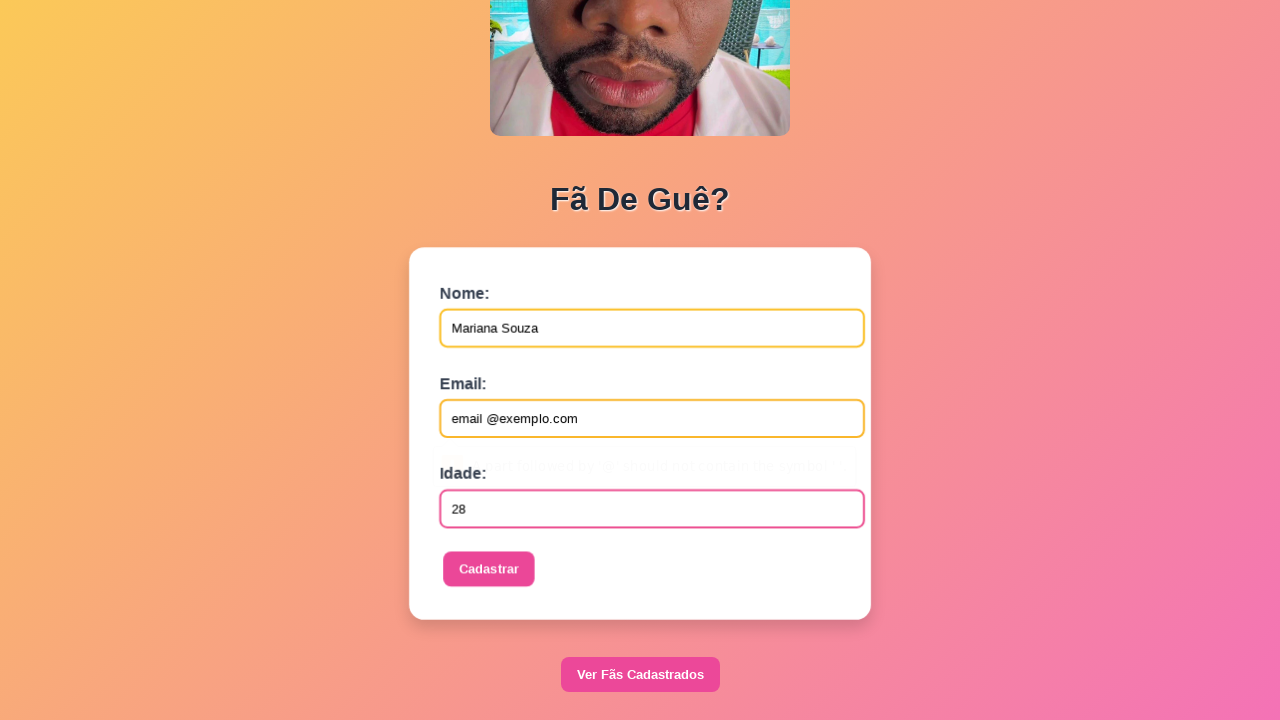

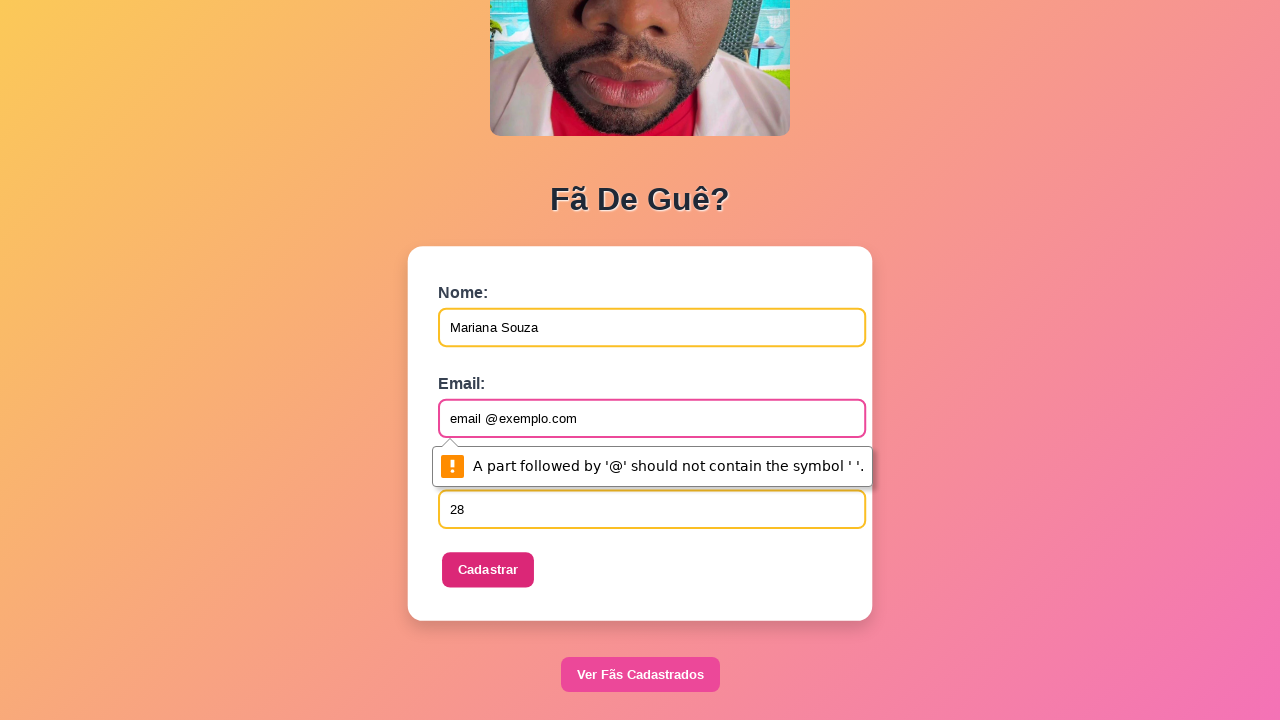